Tests toggling all items as complete and then uncomplete

Starting URL: https://demo.playwright.dev/todomvc

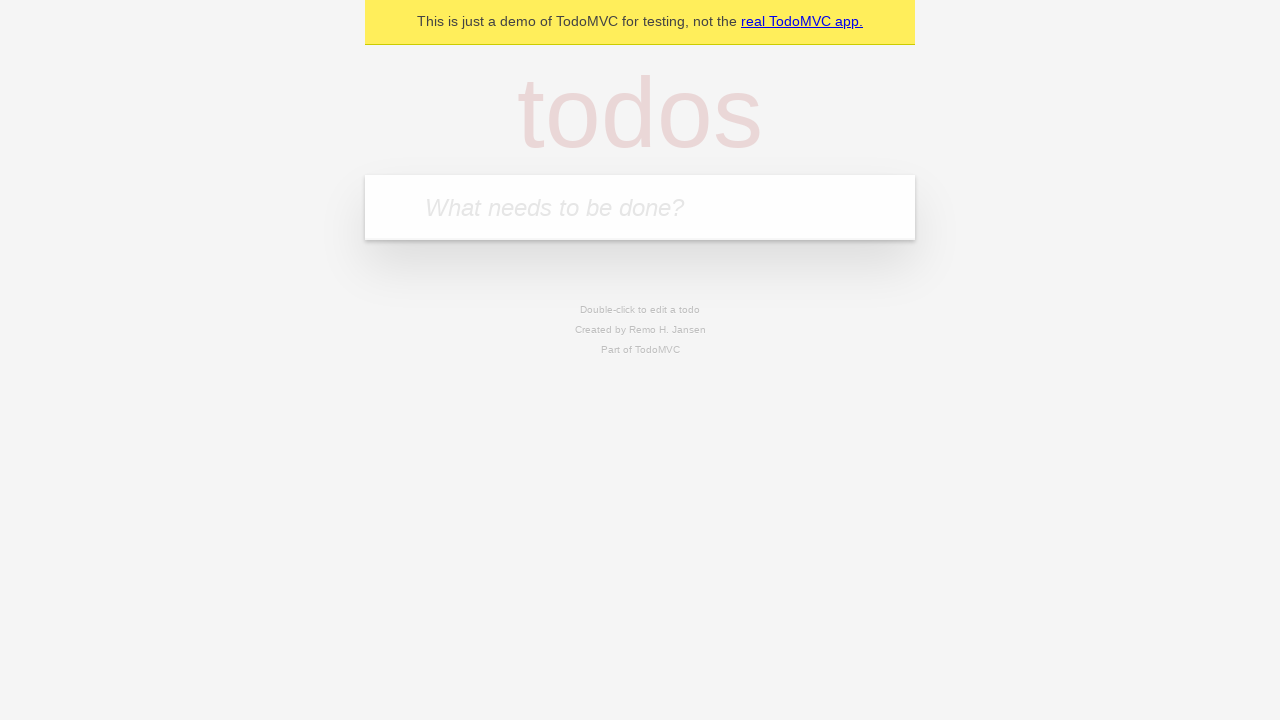

Filled input with first todo: 'buy some cheese' on internal:attr=[placeholder="What needs to be done?"i]
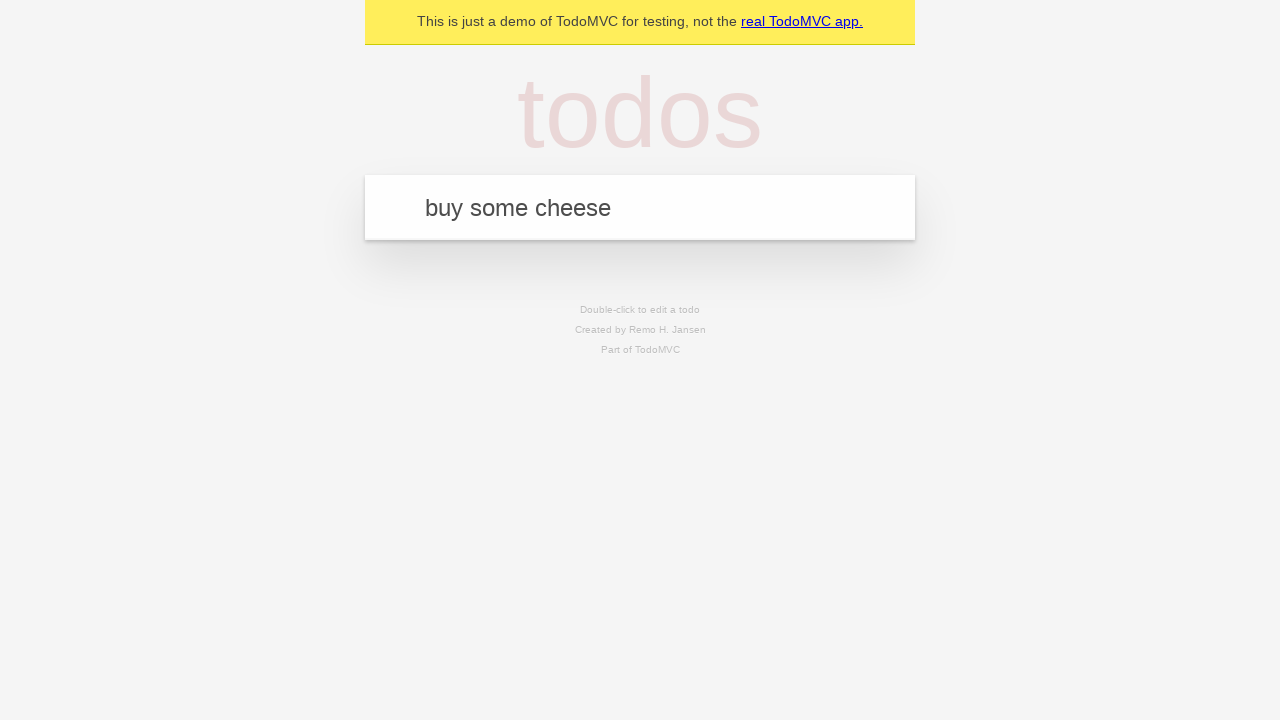

Pressed Enter to add first todo on internal:attr=[placeholder="What needs to be done?"i]
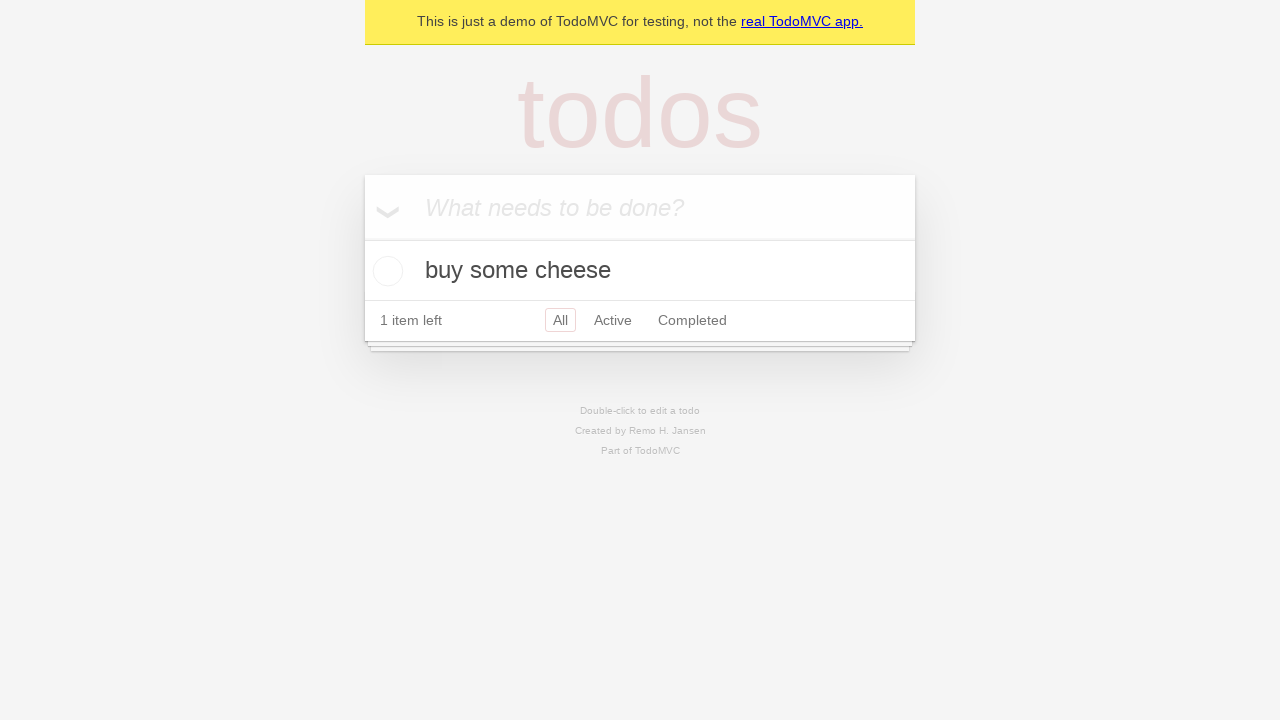

Filled input with second todo: 'feed the cat' on internal:attr=[placeholder="What needs to be done?"i]
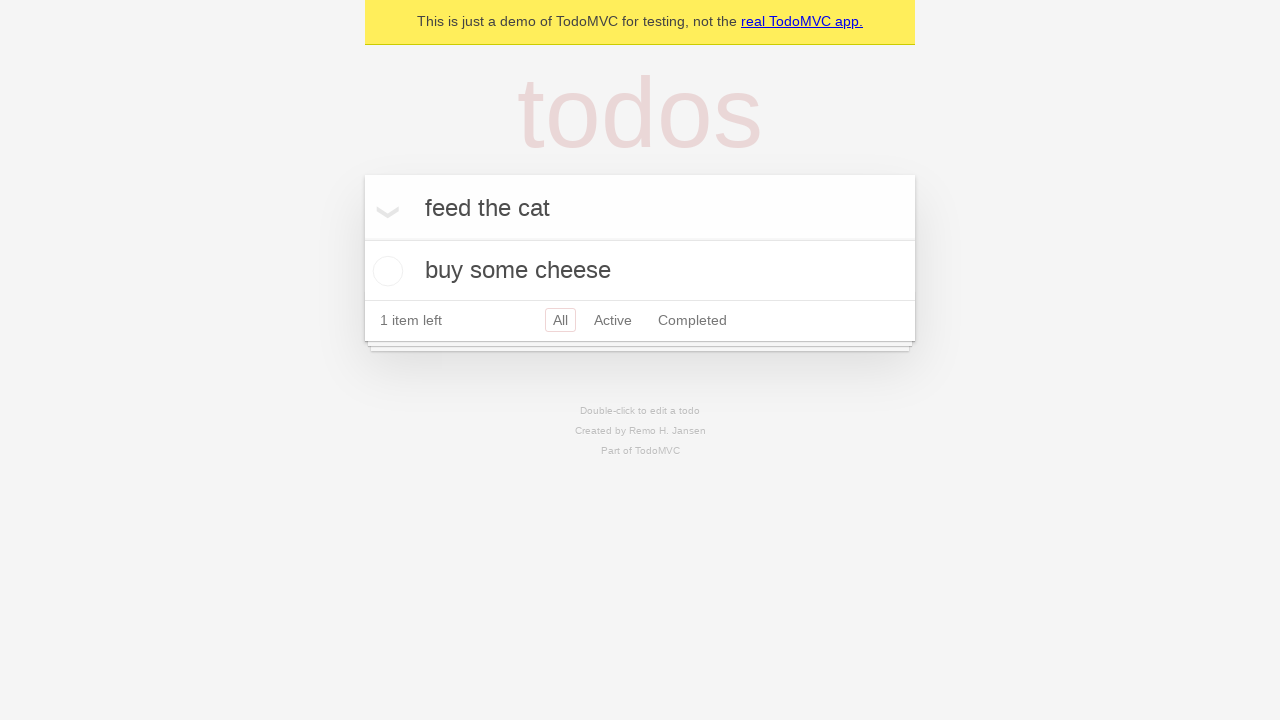

Pressed Enter to add second todo on internal:attr=[placeholder="What needs to be done?"i]
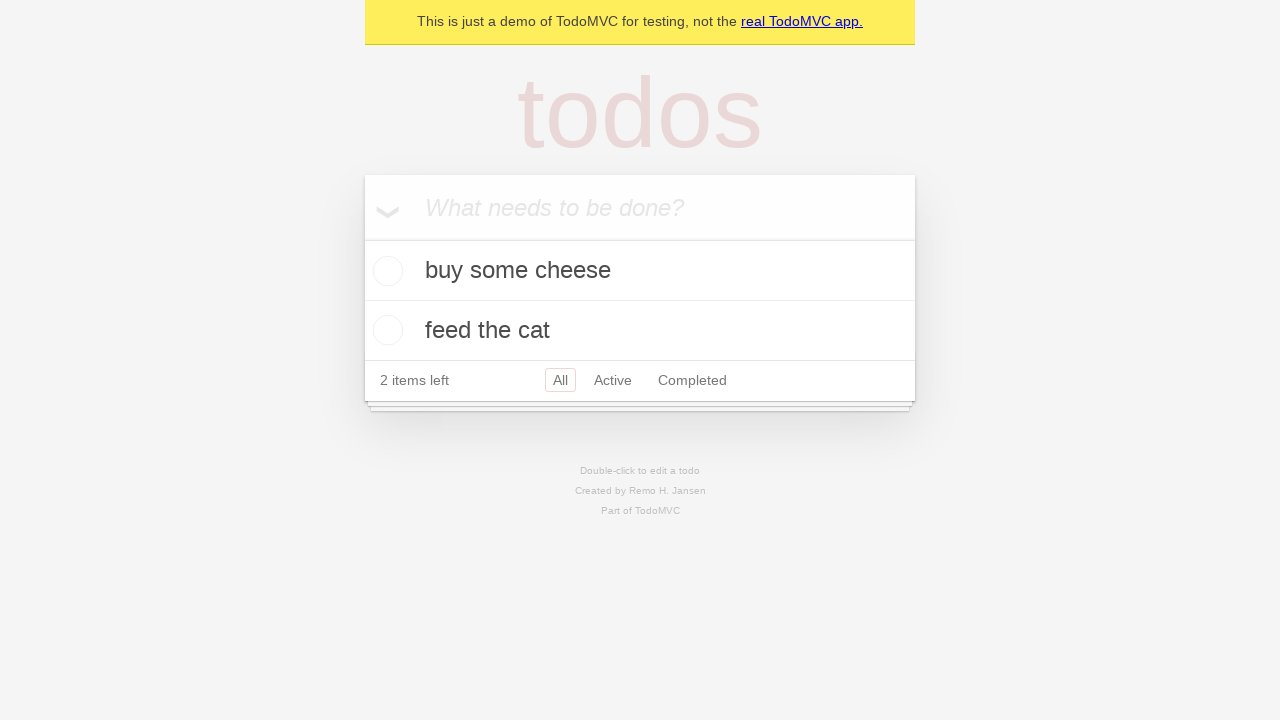

Filled input with third todo: 'book a doctors appointment' on internal:attr=[placeholder="What needs to be done?"i]
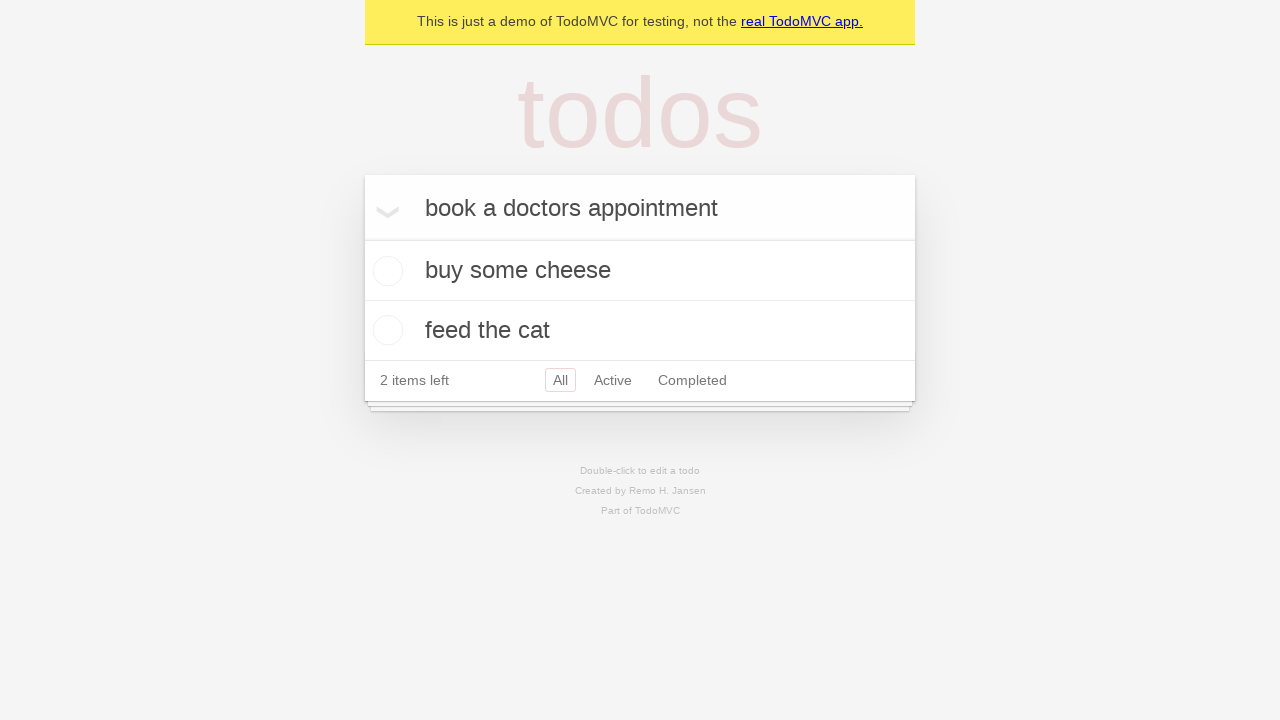

Pressed Enter to add third todo on internal:attr=[placeholder="What needs to be done?"i]
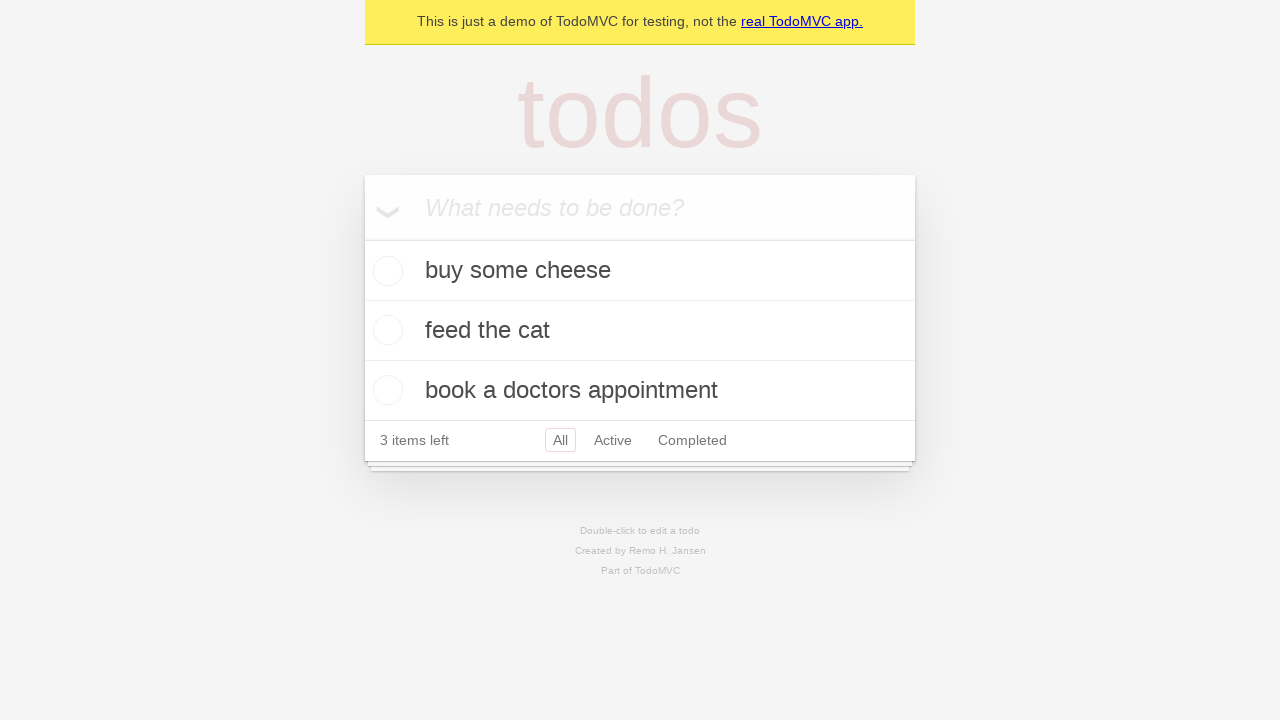

Clicked 'Mark all as complete' to toggle all items as complete at (362, 238) on internal:label="Mark all as complete"i
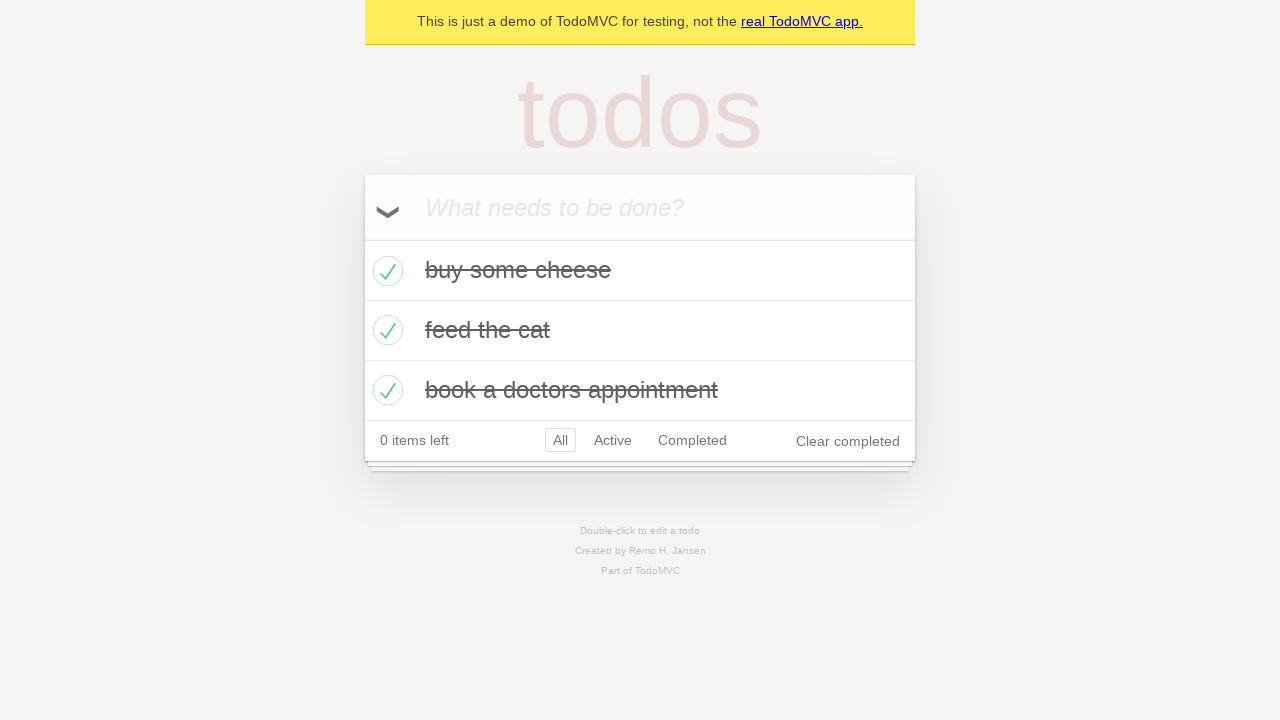

Clicked 'Mark all as complete' again to uncheck all items at (362, 238) on internal:label="Mark all as complete"i
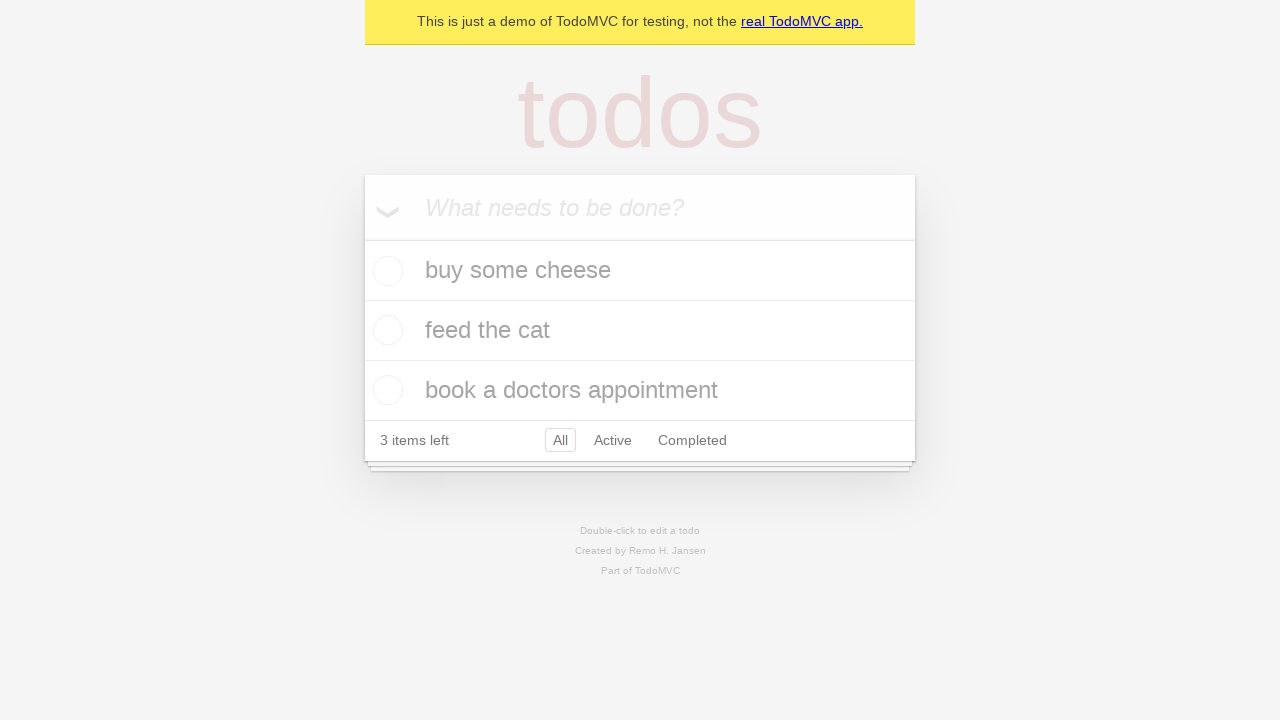

Waited for todo items to be visible
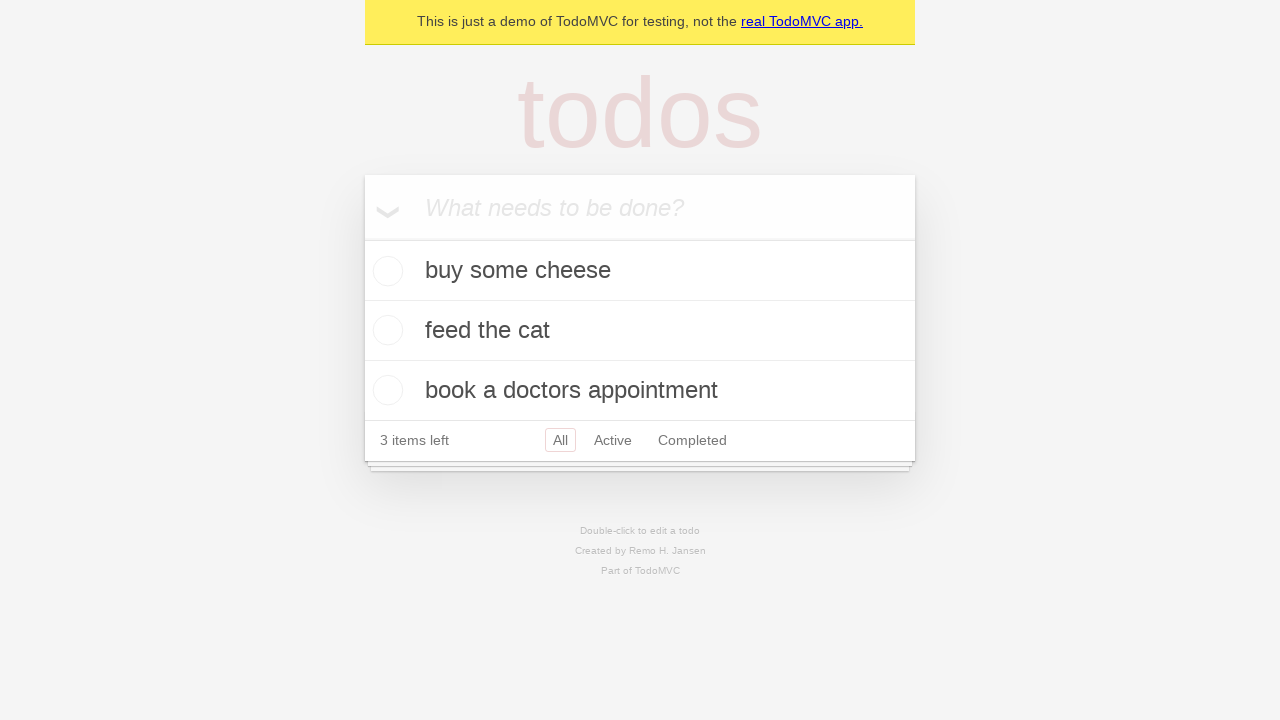

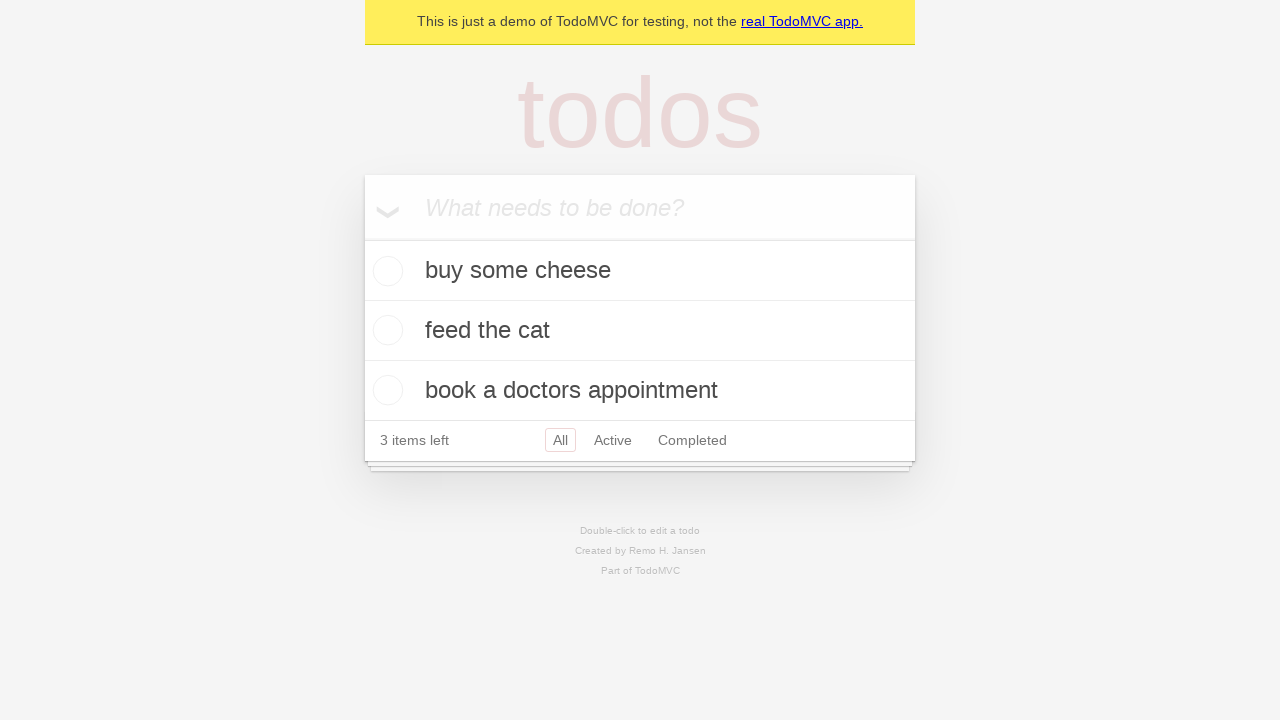